Performs sanity testing on basic calculator operations (addition, subtraction, multiplication, division)

Starting URL: https://www.desmos.com/scientific

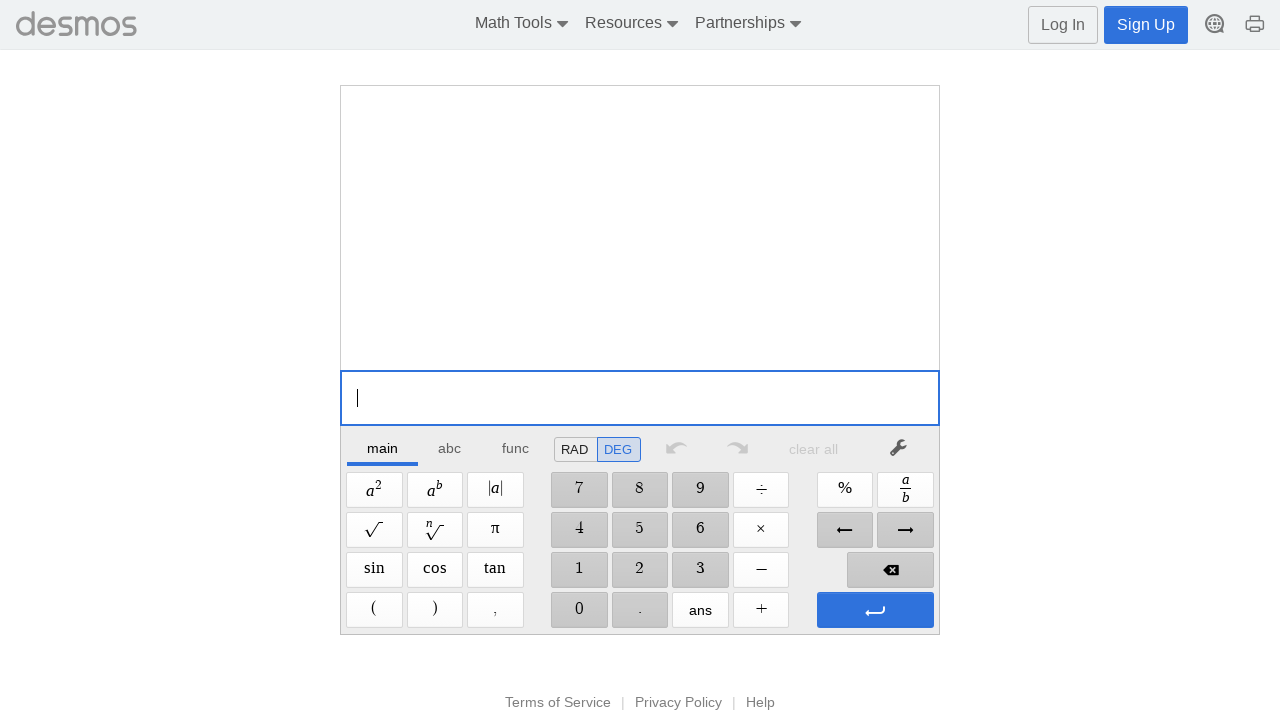

Clicked digit '1' on calculator at (579, 570) on //span[@aria-label='1']
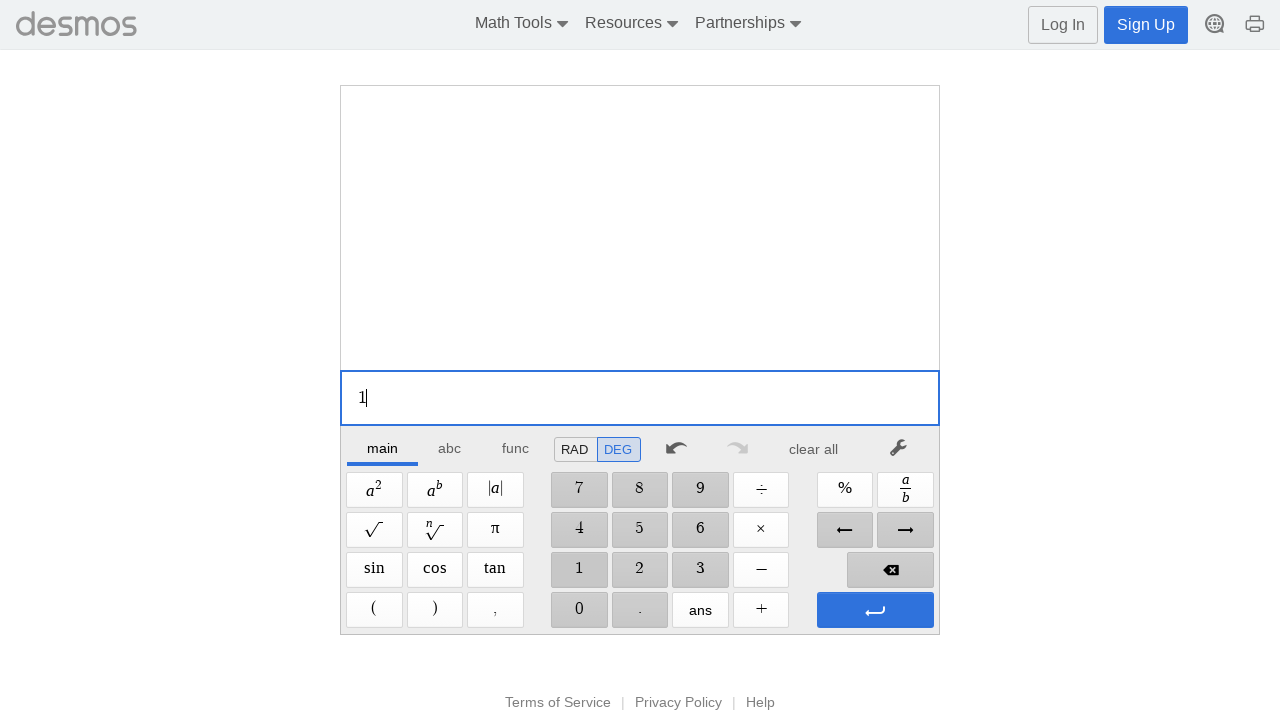

Clicked Plus operator at (761, 610) on xpath=//span[@aria-label='Plus']
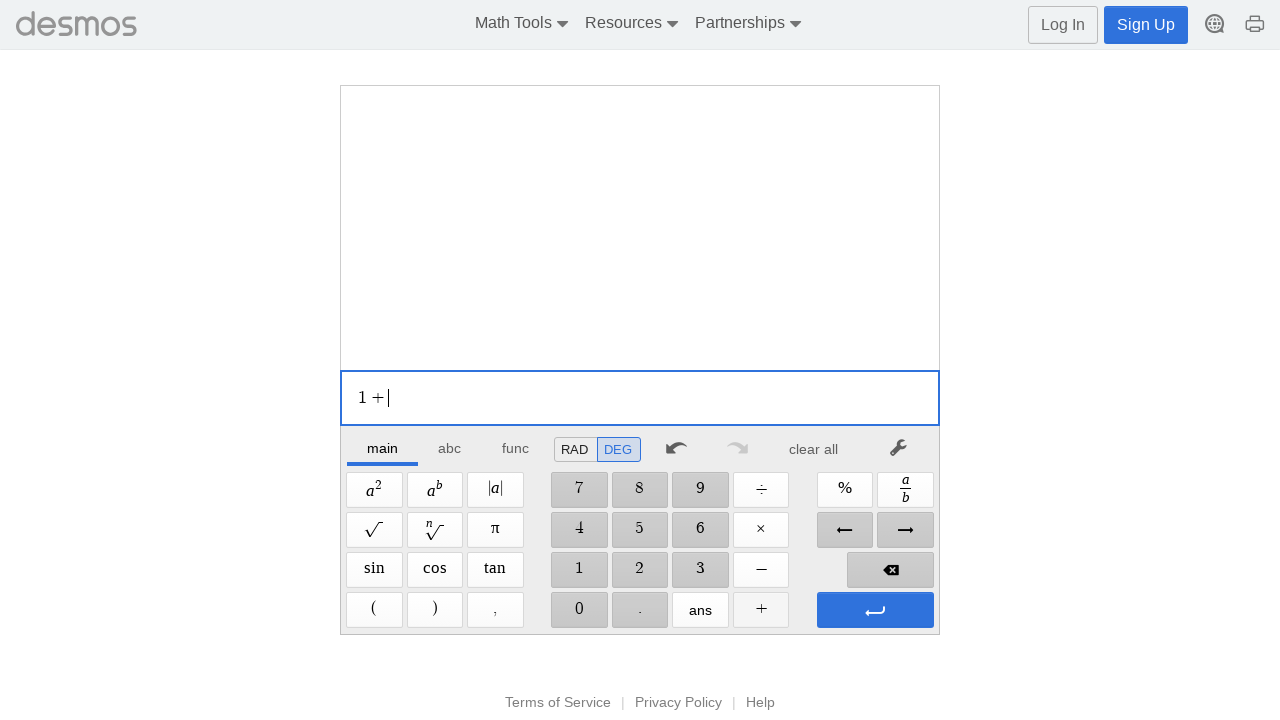

Clicked digit '2' on calculator at (640, 570) on //span[@aria-label='2']
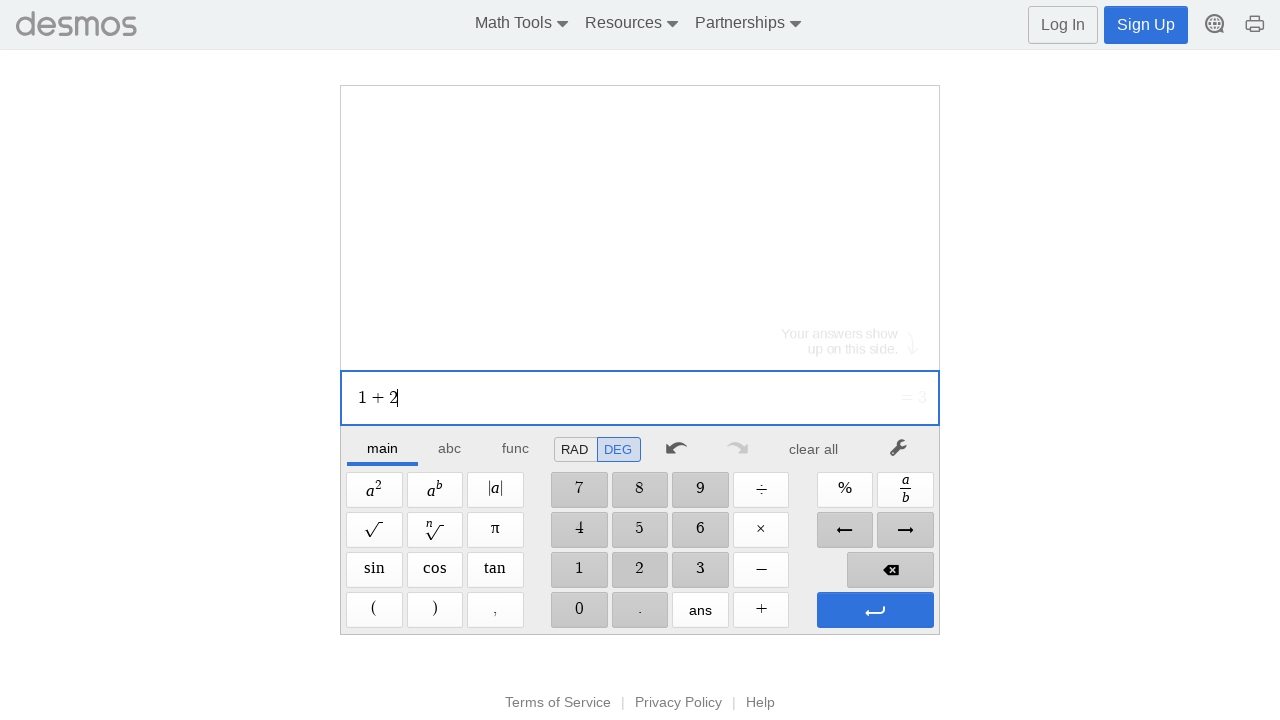

Clicked Enter to evaluate expression at (875, 610) on xpath=//span[@aria-label='Enter']
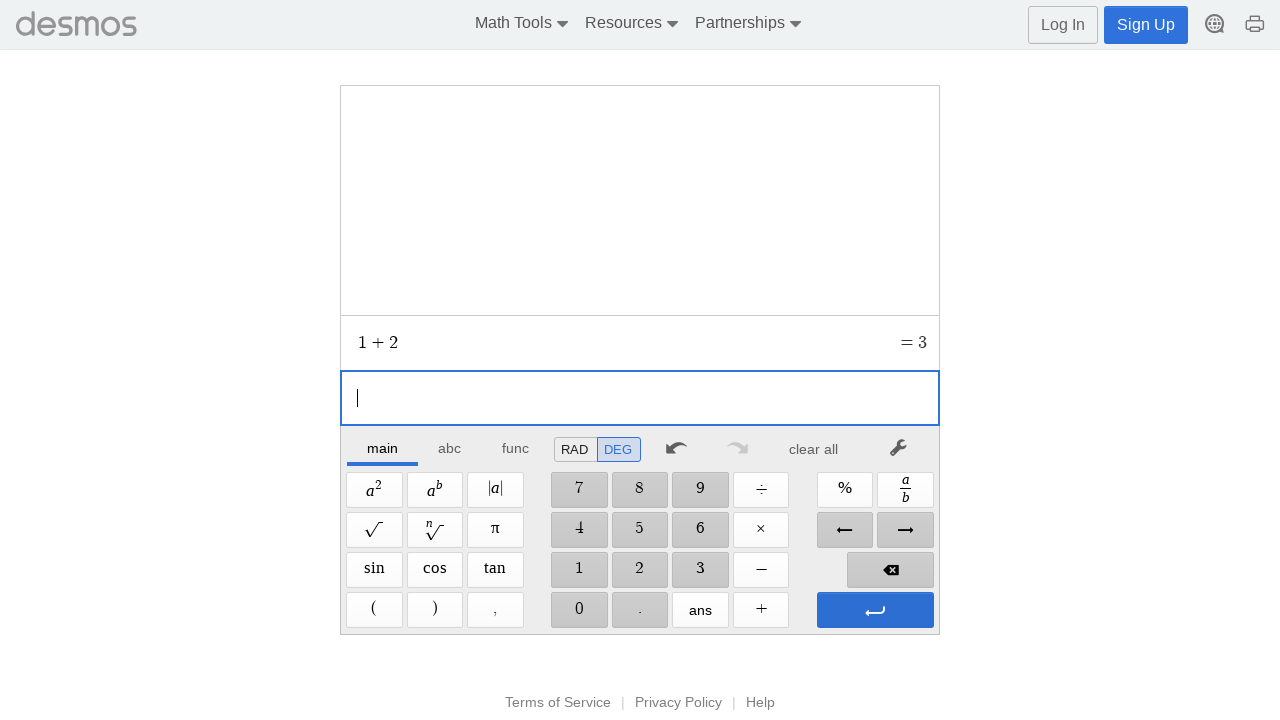

Waited 500ms for calculation to complete
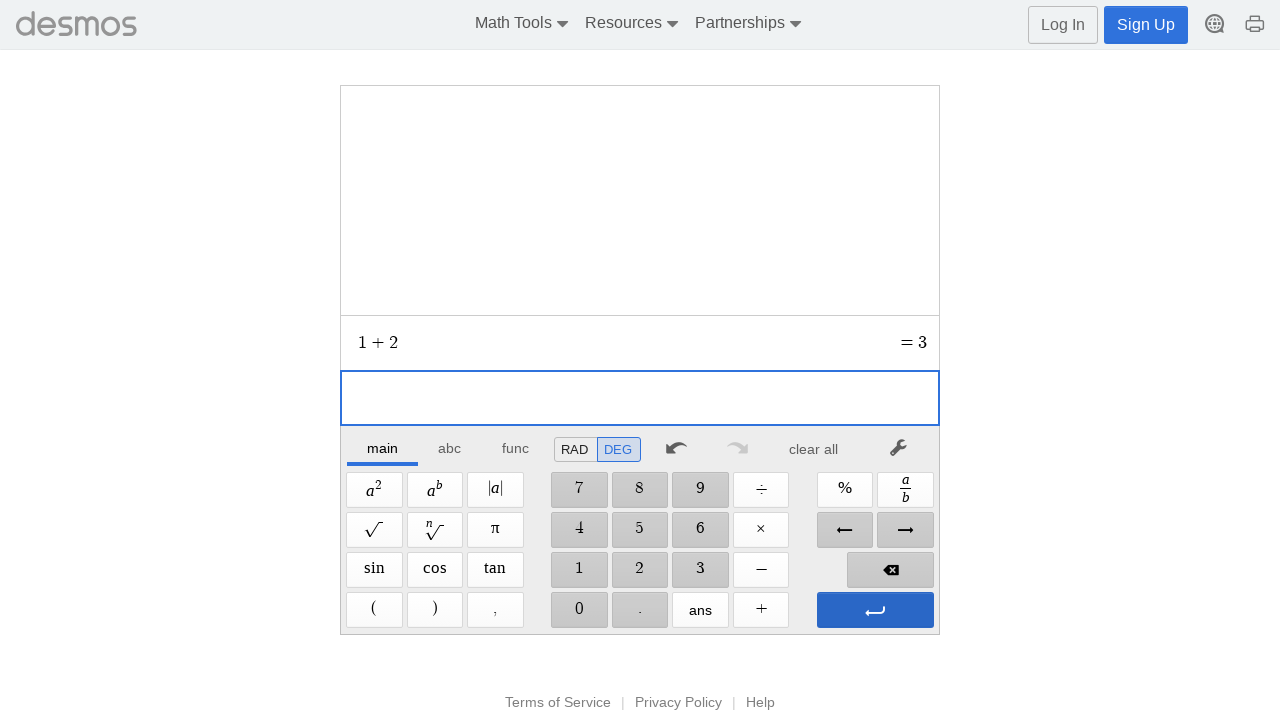

Clicked clear button to reset calculator at (814, 449) on xpath=//*[@id="main"]/div/div/div/div[2]/div[1]/div/div[7]
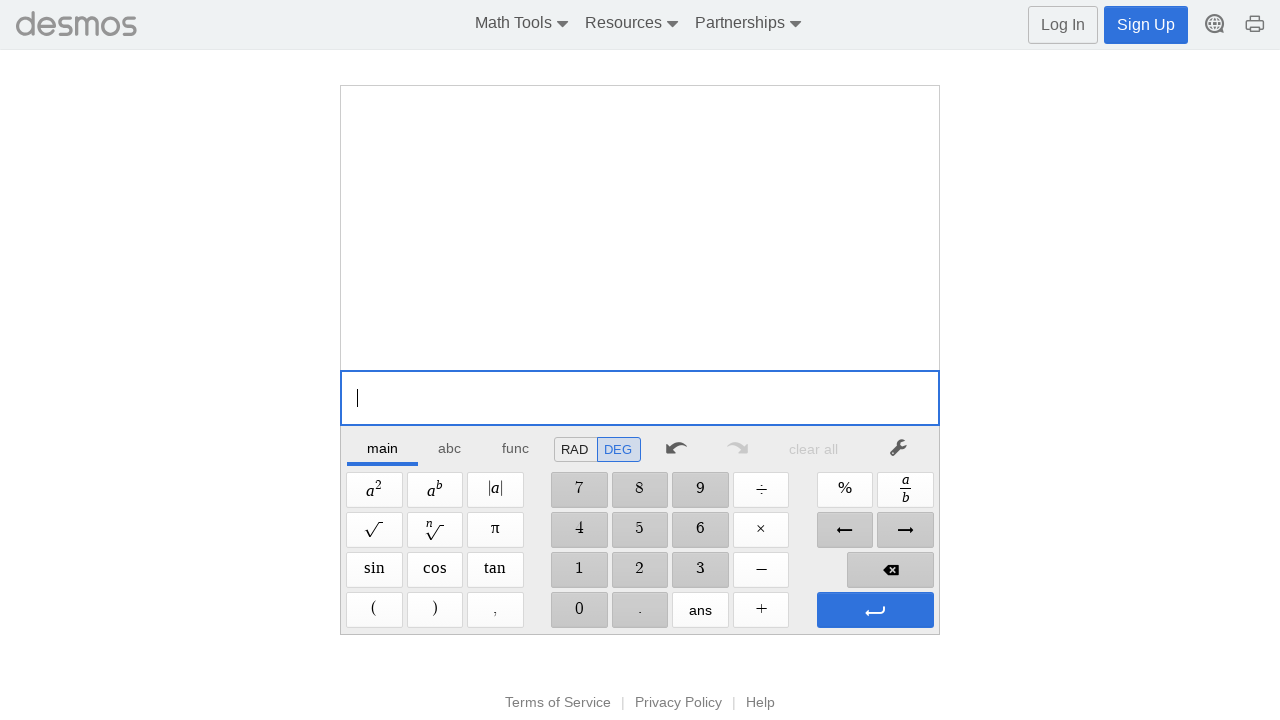

Waited 500ms after clearing
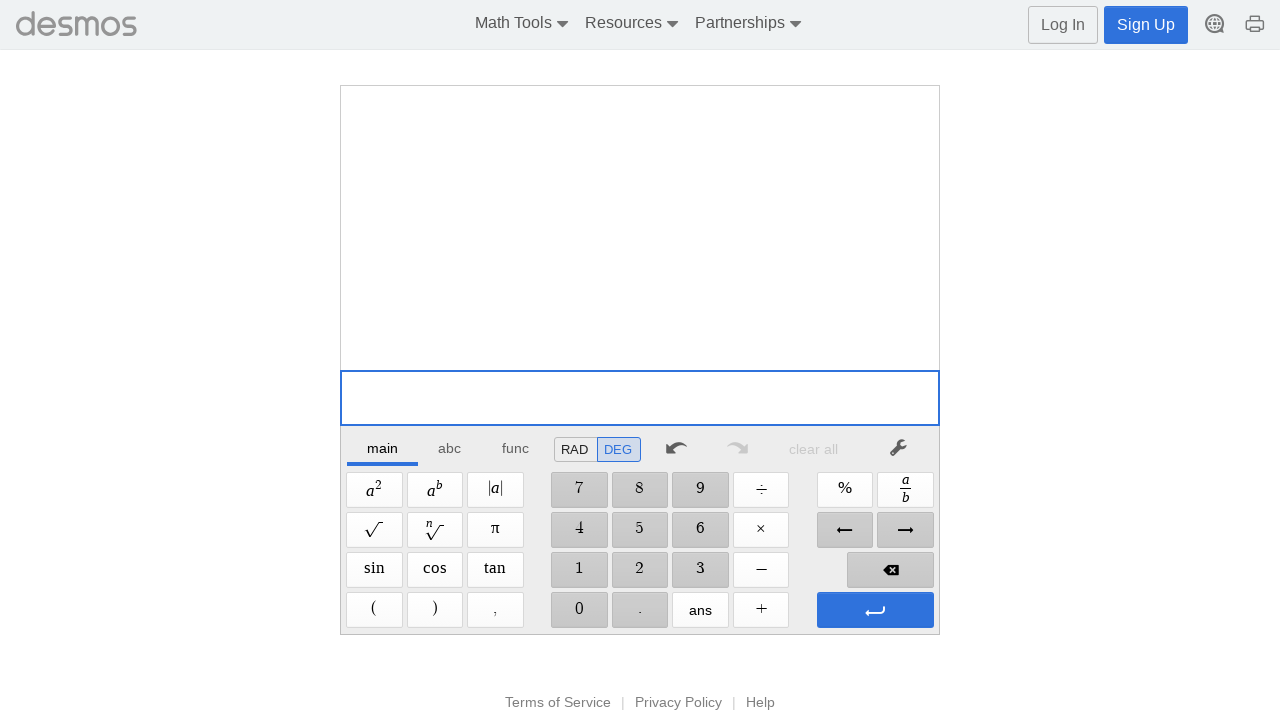

Completed addition operation: 1+2
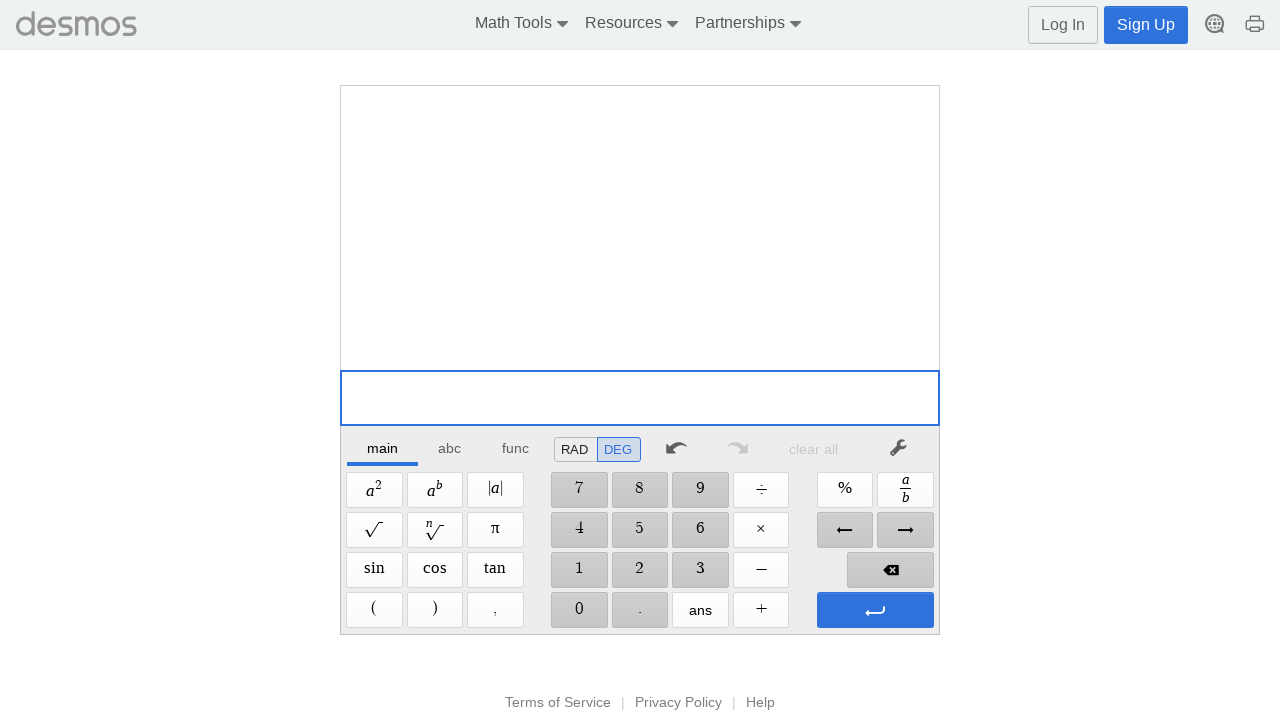

Clicked digit '1' on calculator at (579, 570) on //span[@aria-label='1']
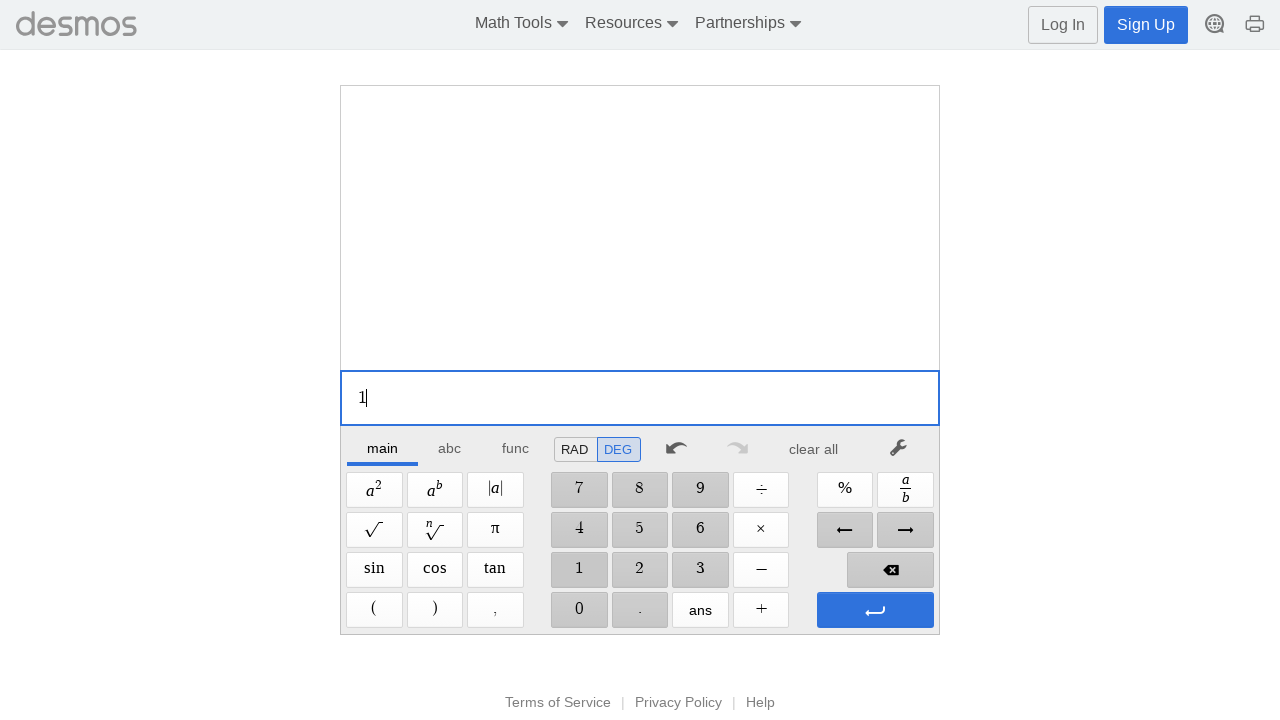

Clicked Minus operator at (761, 570) on xpath=//span[@aria-label='Minus']
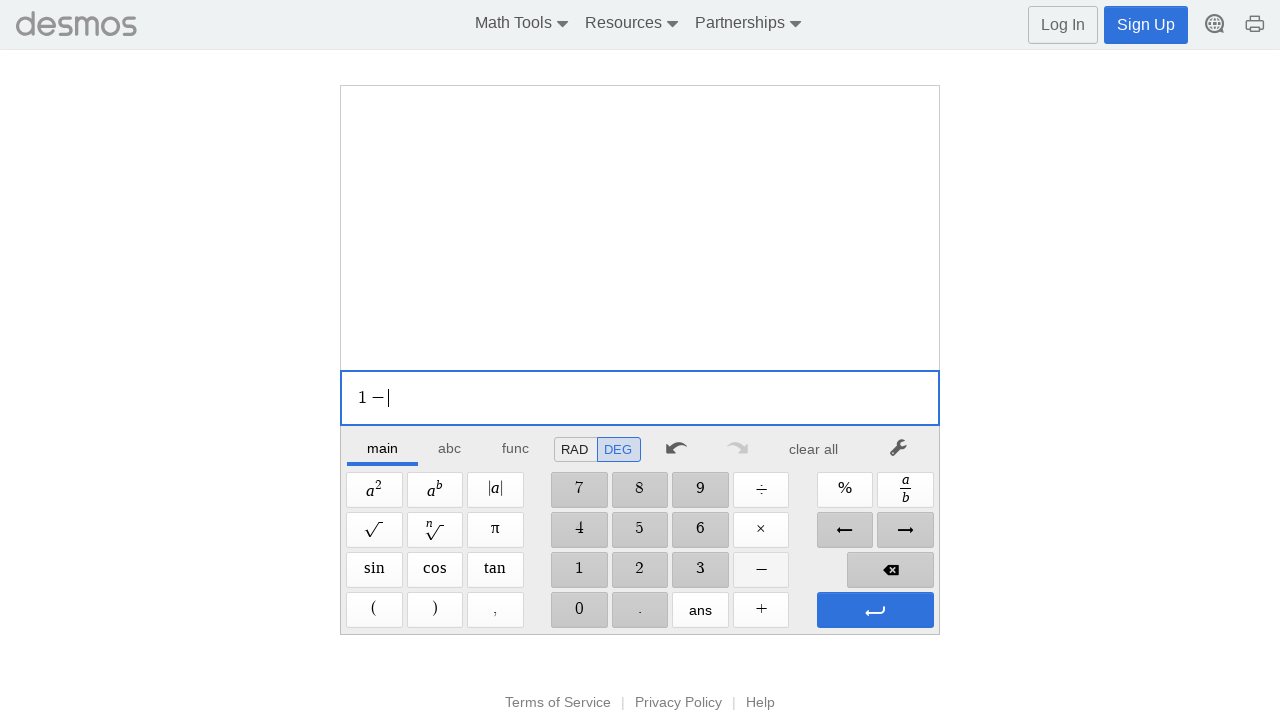

Clicked digit '2' on calculator at (640, 570) on //span[@aria-label='2']
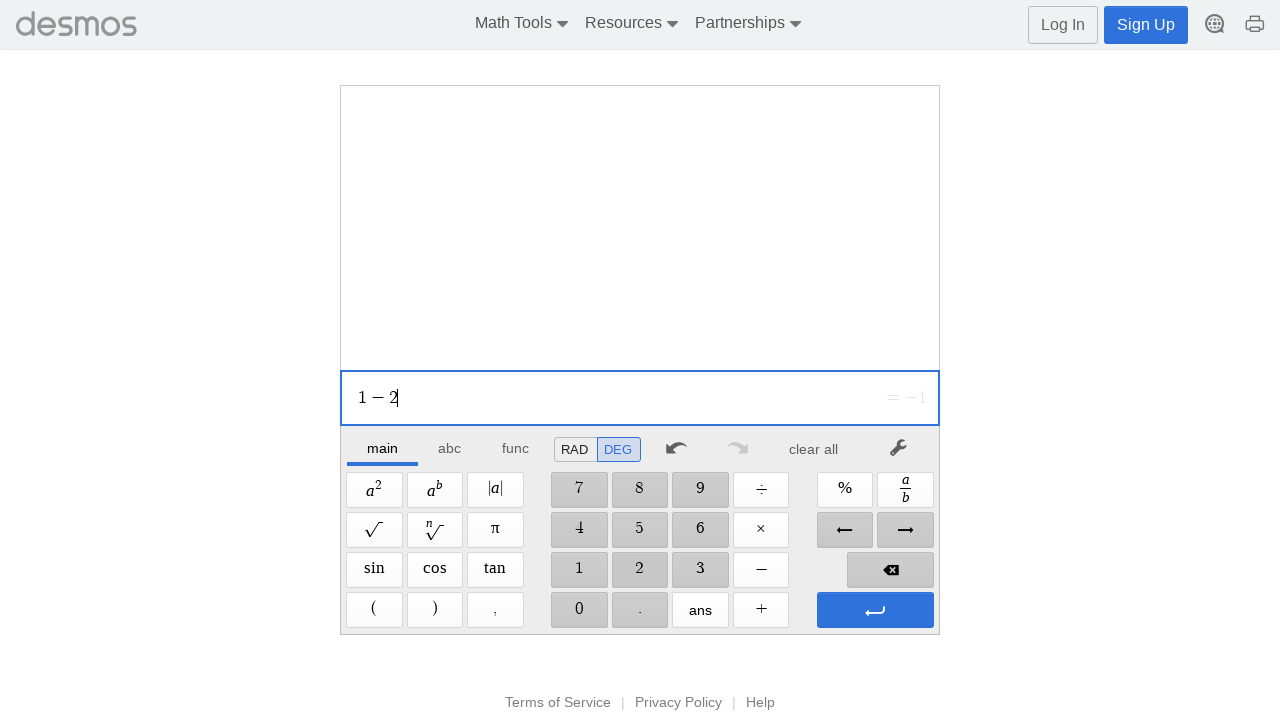

Clicked Enter to evaluate expression at (875, 610) on xpath=//span[@aria-label='Enter']
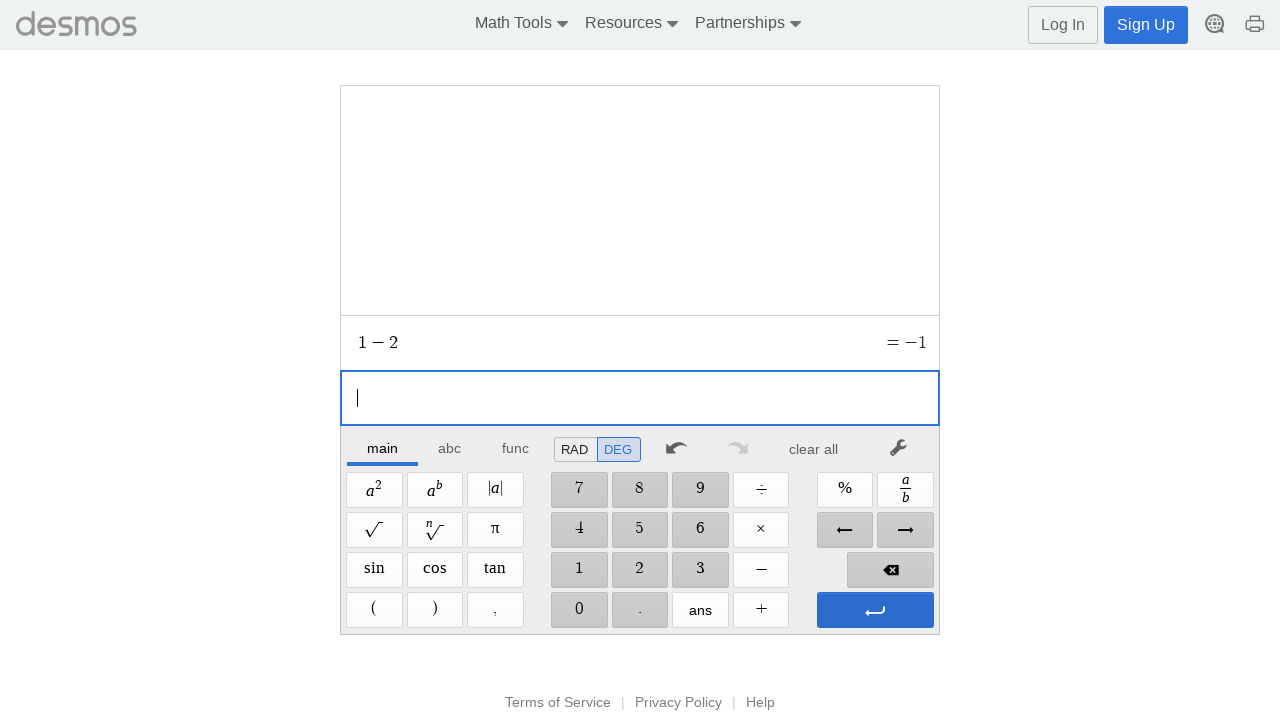

Waited 500ms for calculation to complete
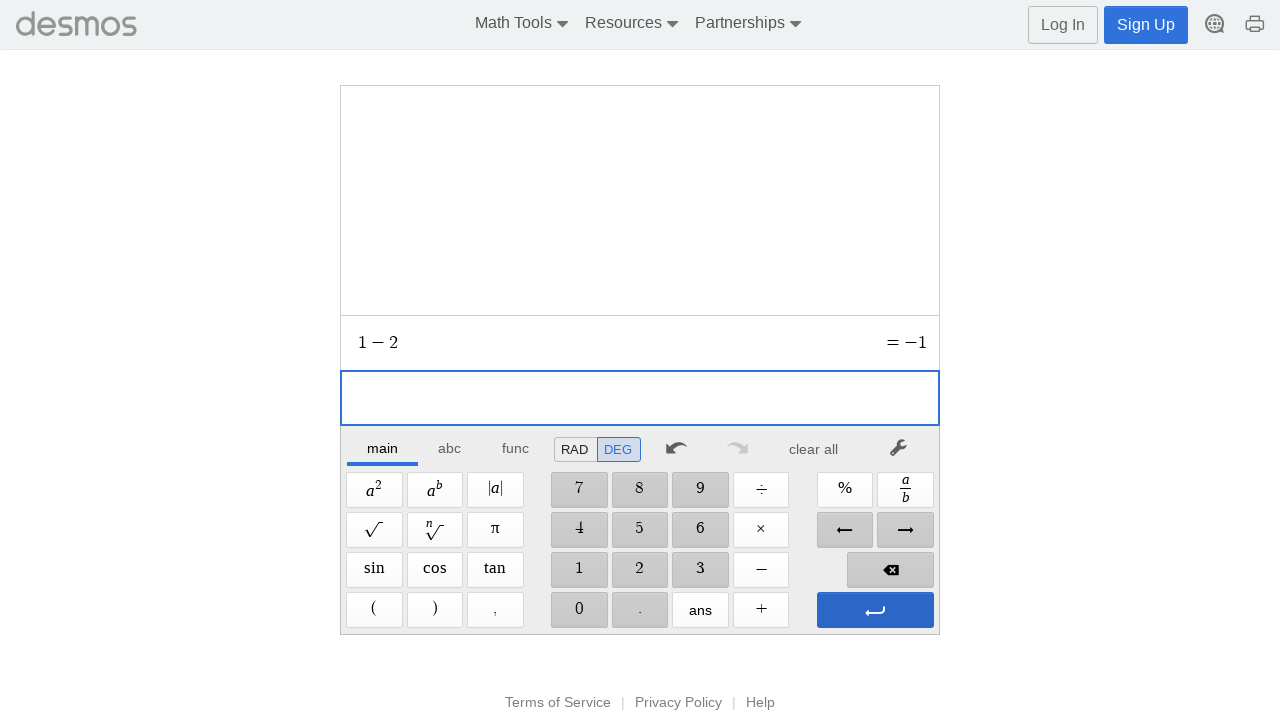

Clicked clear button to reset calculator at (814, 449) on xpath=//*[@id="main"]/div/div/div/div[2]/div[1]/div/div[7]
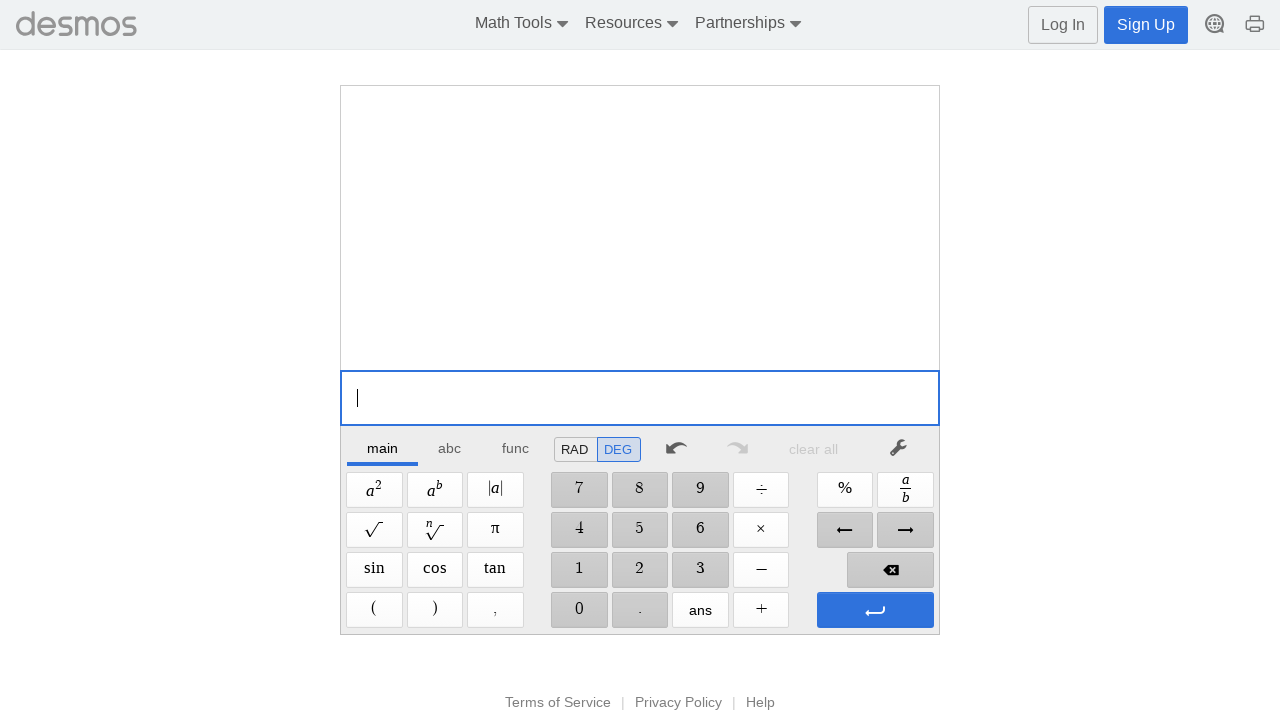

Waited 500ms after clearing
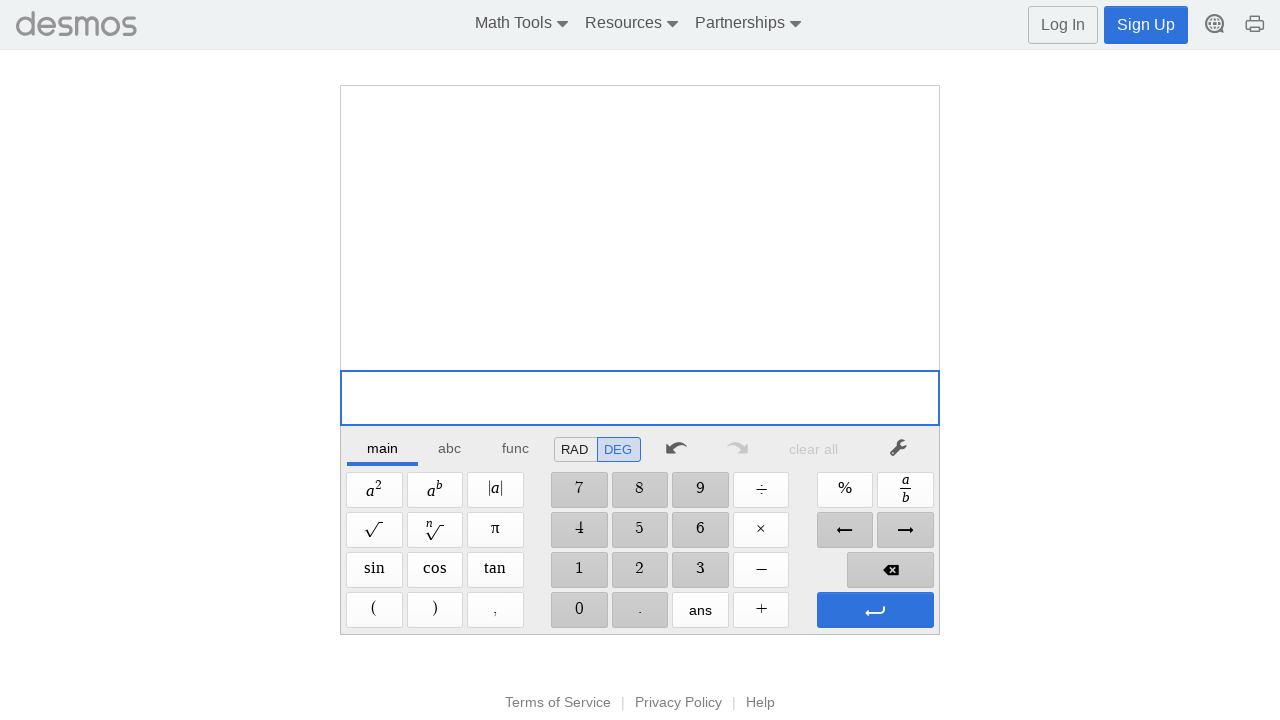

Completed subtraction operation: 1-2
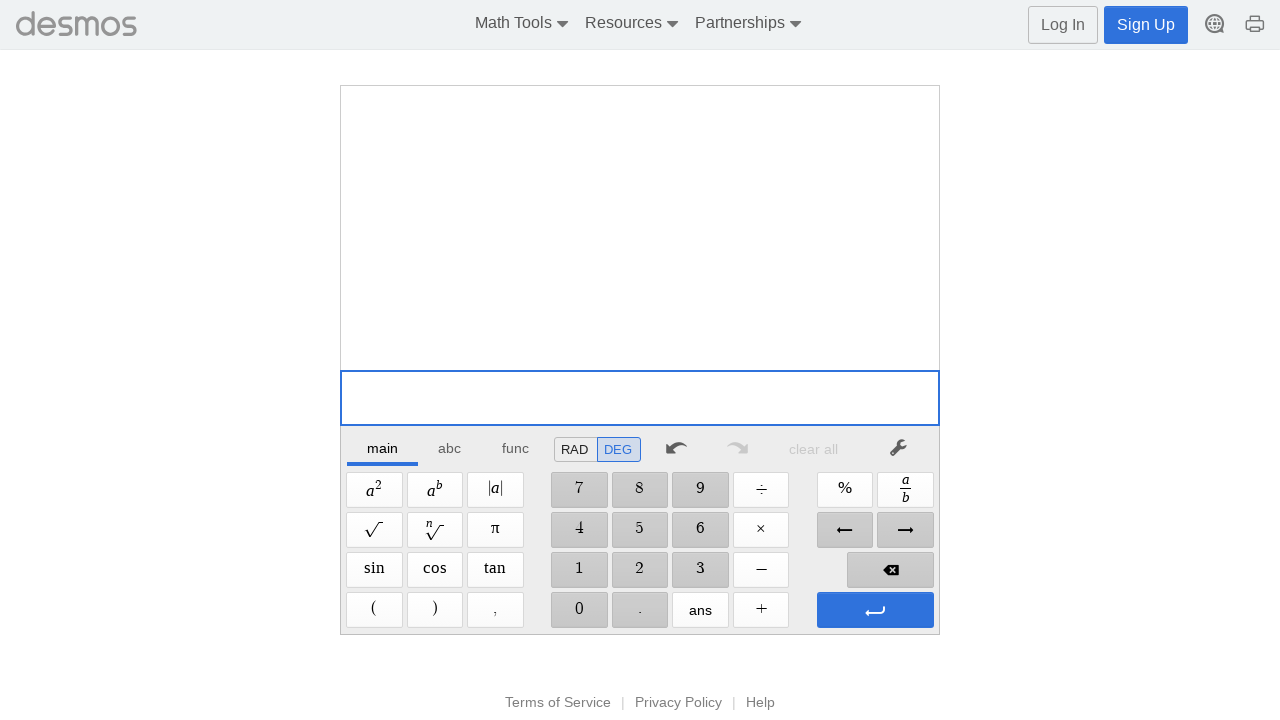

Clicked digit '1' on calculator at (579, 570) on //span[@aria-label='1']
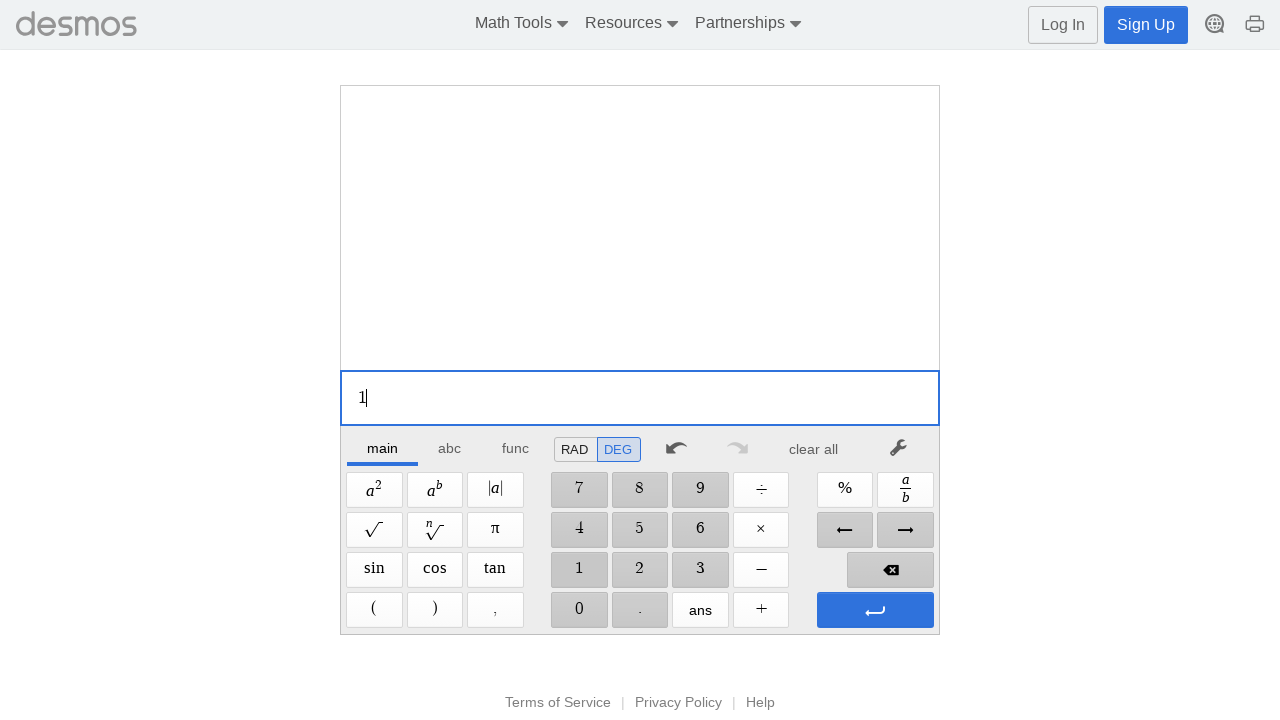

Clicked Times operator at (761, 530) on xpath=//span[@aria-label='Times']
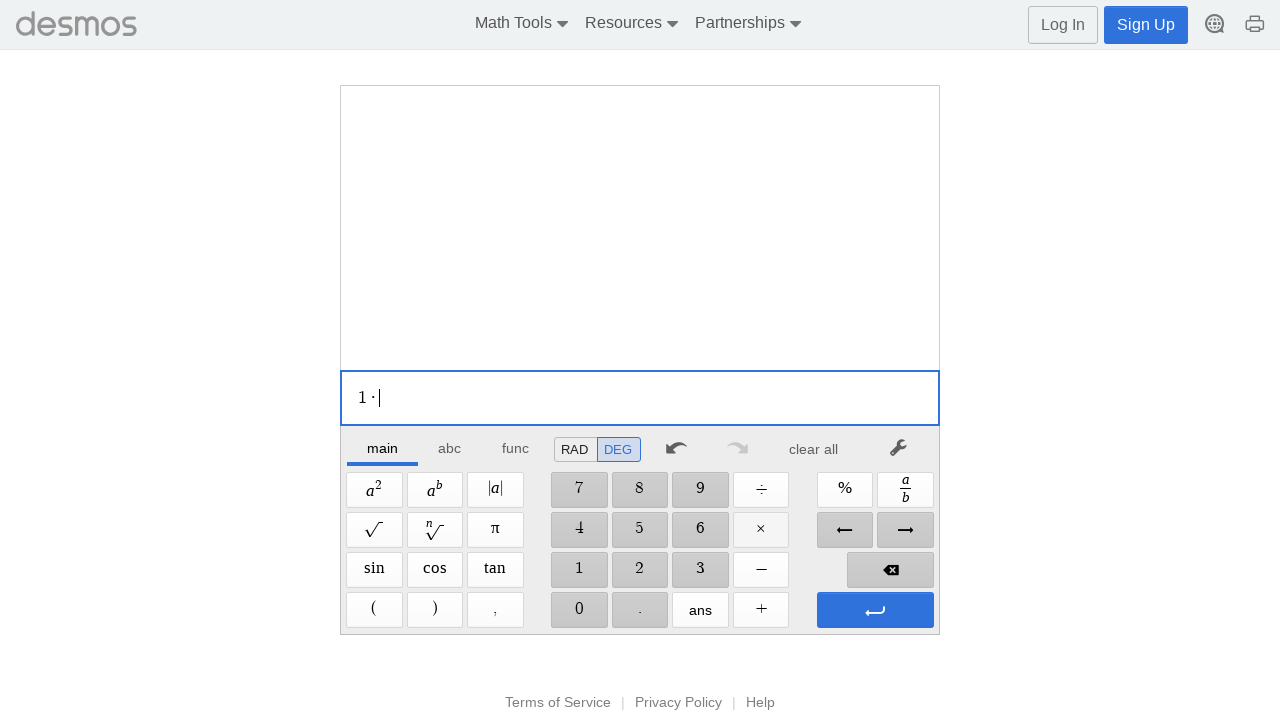

Clicked digit '2' on calculator at (640, 570) on //span[@aria-label='2']
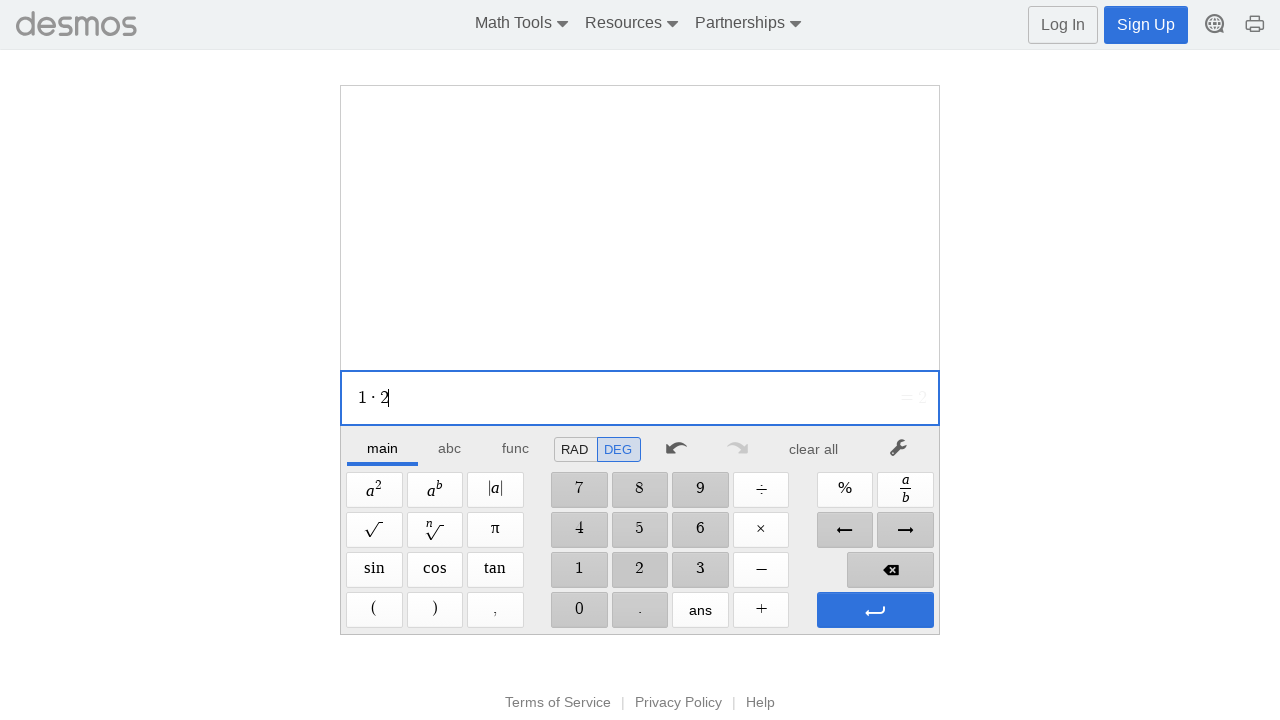

Clicked Enter to evaluate expression at (875, 610) on xpath=//span[@aria-label='Enter']
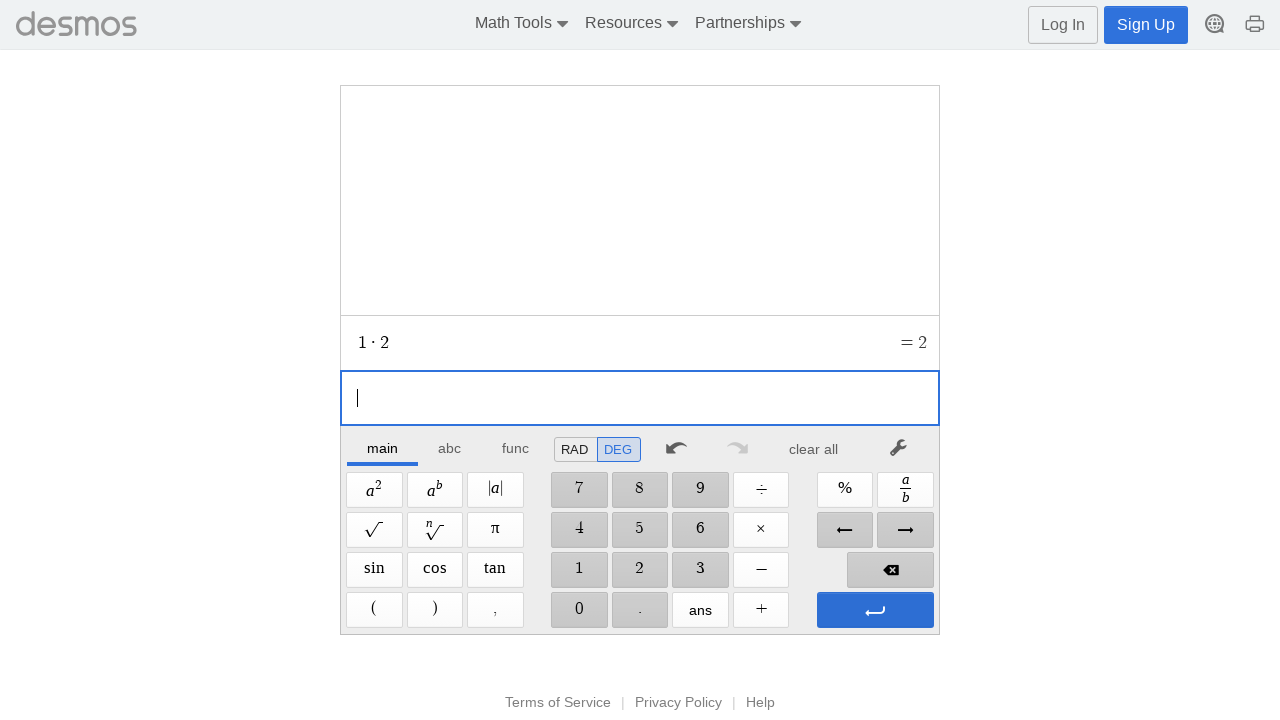

Waited 500ms for calculation to complete
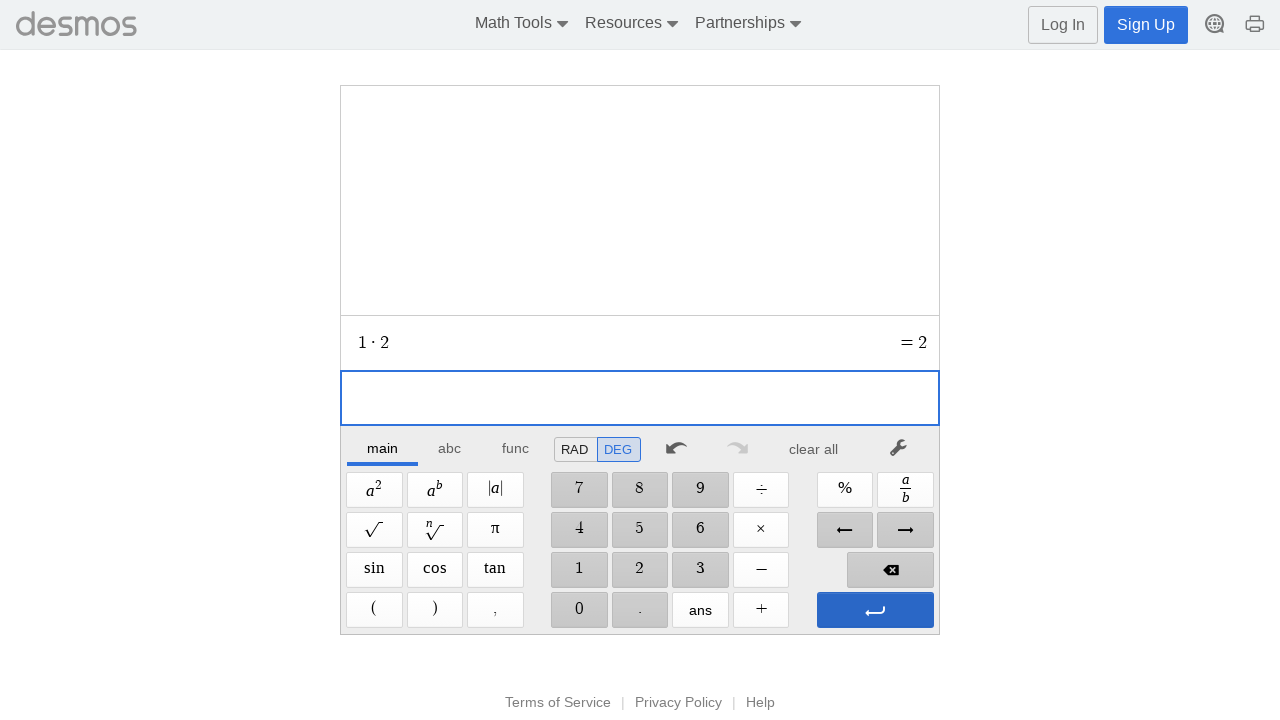

Clicked clear button to reset calculator at (814, 449) on xpath=//*[@id="main"]/div/div/div/div[2]/div[1]/div/div[7]
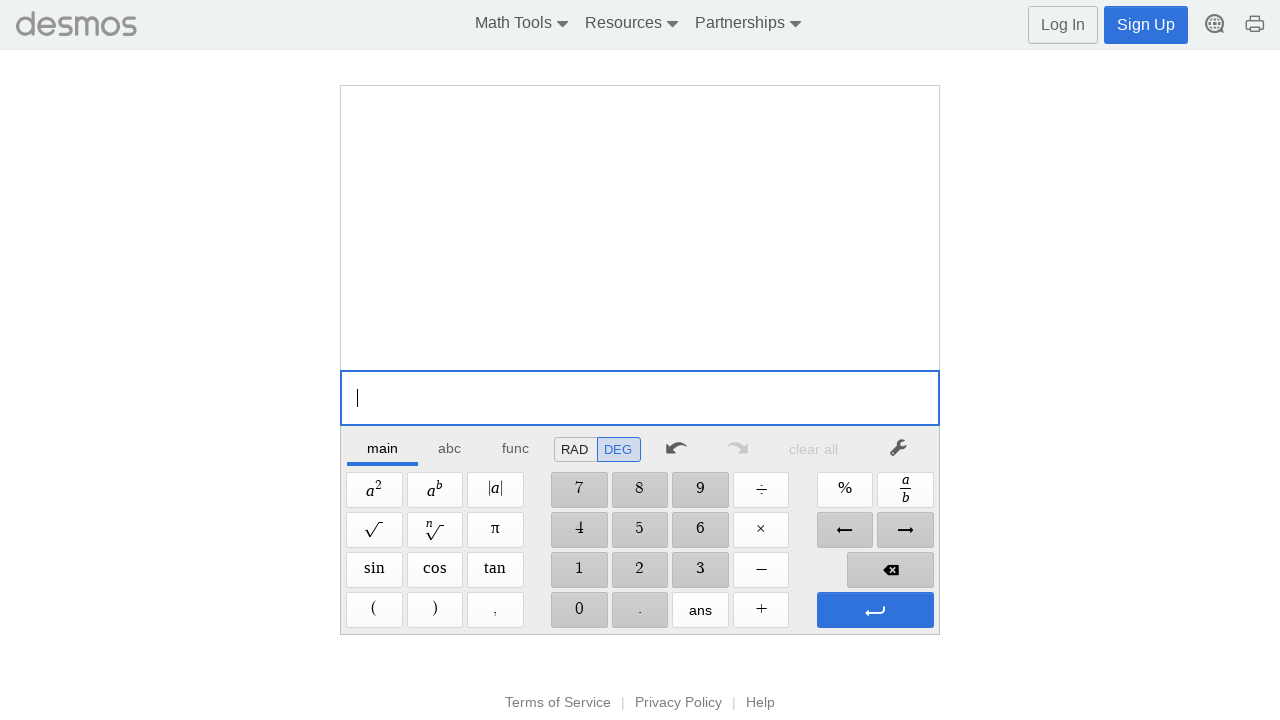

Waited 500ms after clearing
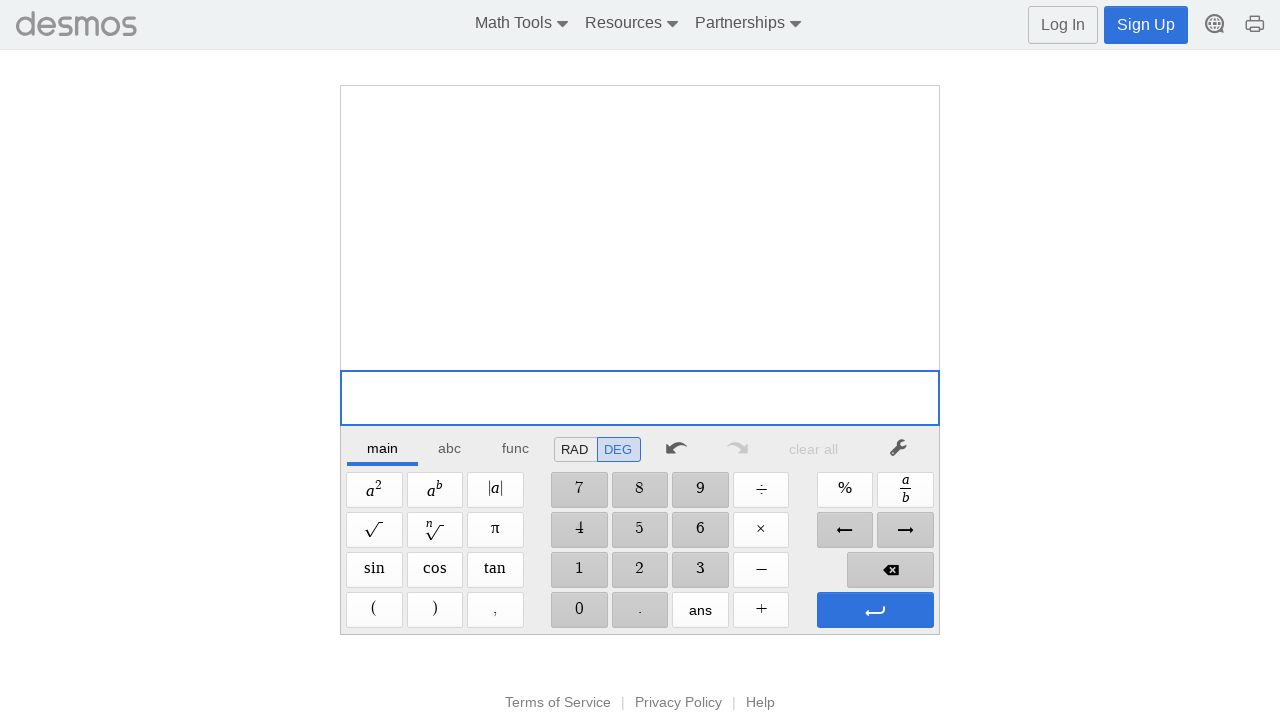

Completed multiplication operation: 1*2
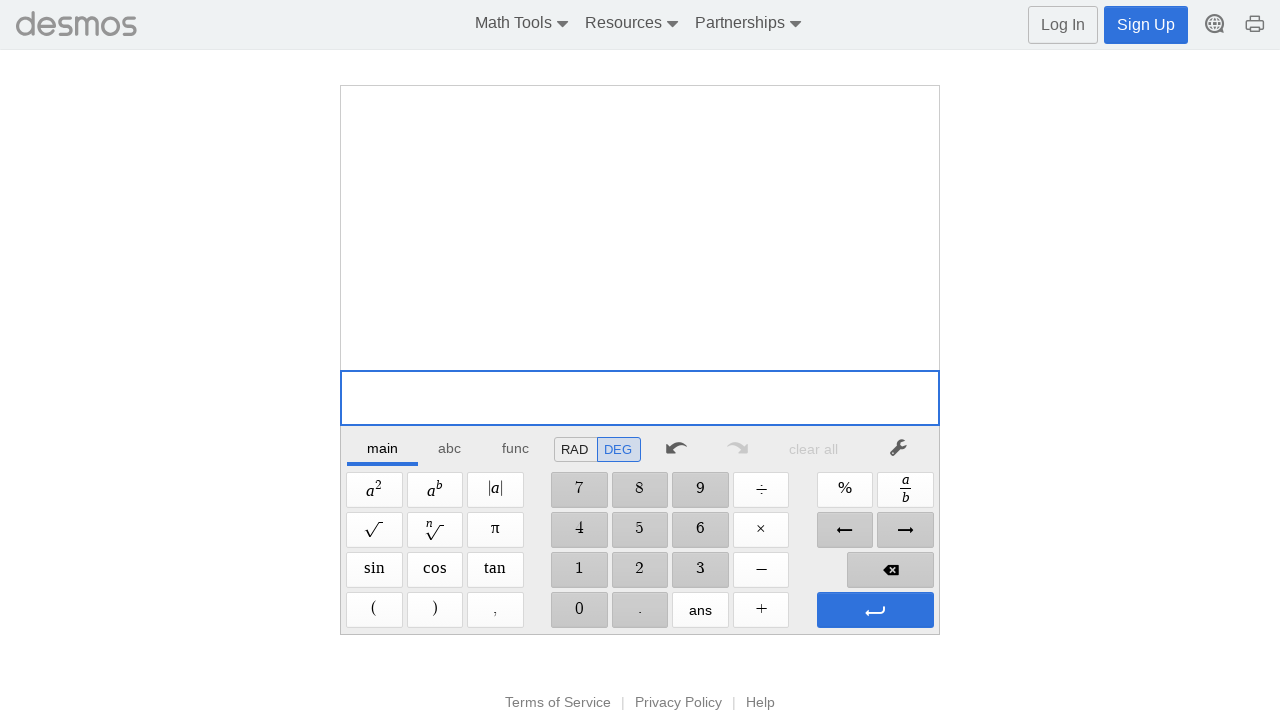

Clicked digit '1' on calculator at (579, 570) on //span[@aria-label='1']
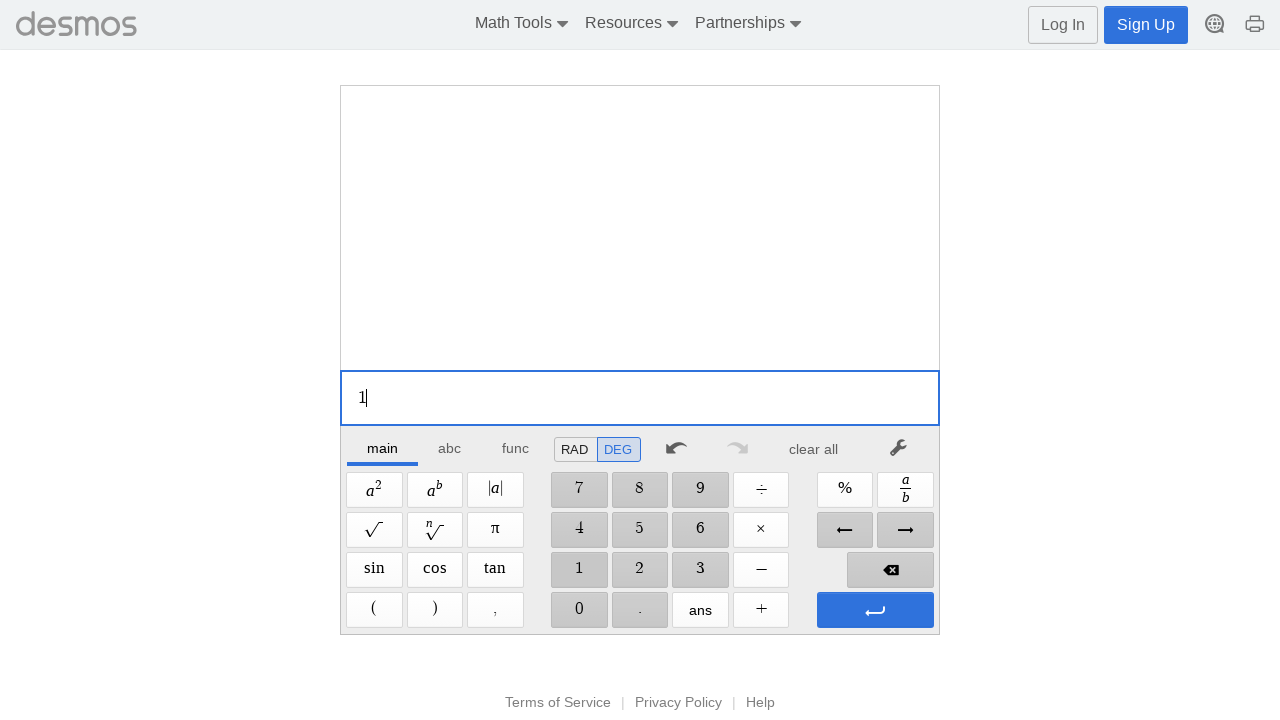

Clicked Divide operator at (761, 490) on xpath=//span[@aria-label='Divide']
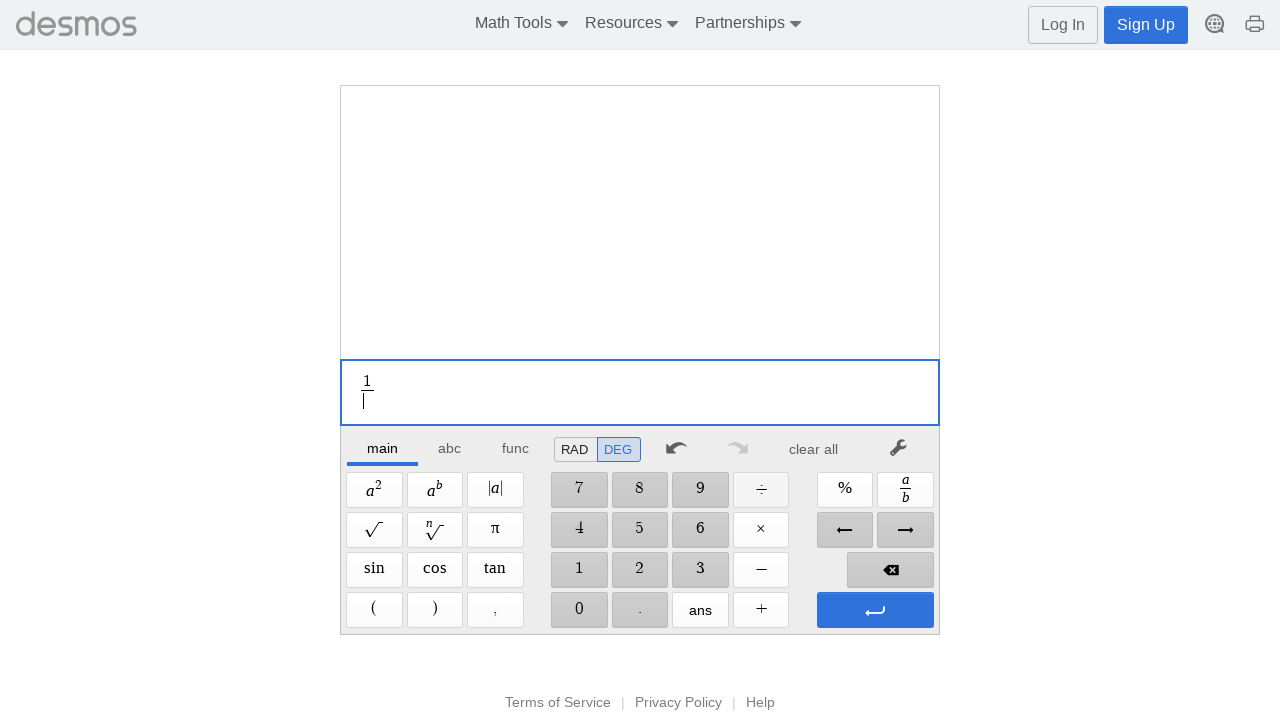

Clicked digit '2' on calculator at (640, 570) on //span[@aria-label='2']
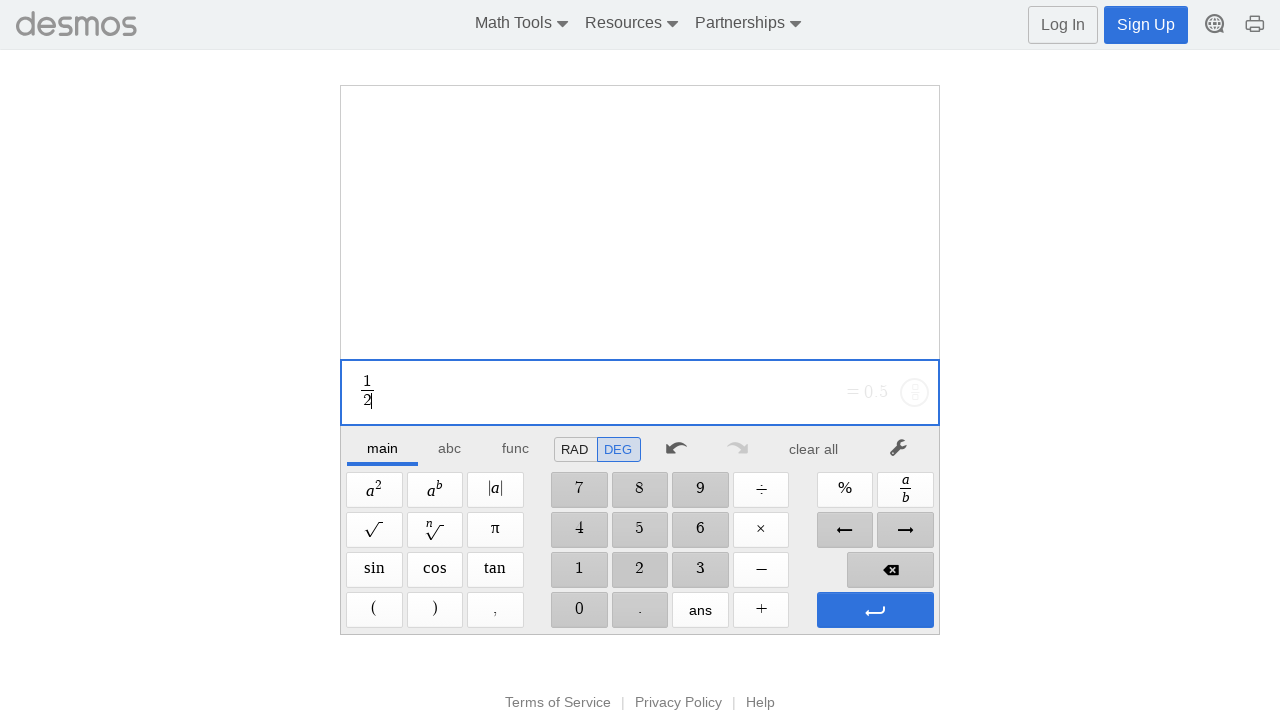

Clicked Enter to evaluate expression at (875, 610) on xpath=//span[@aria-label='Enter']
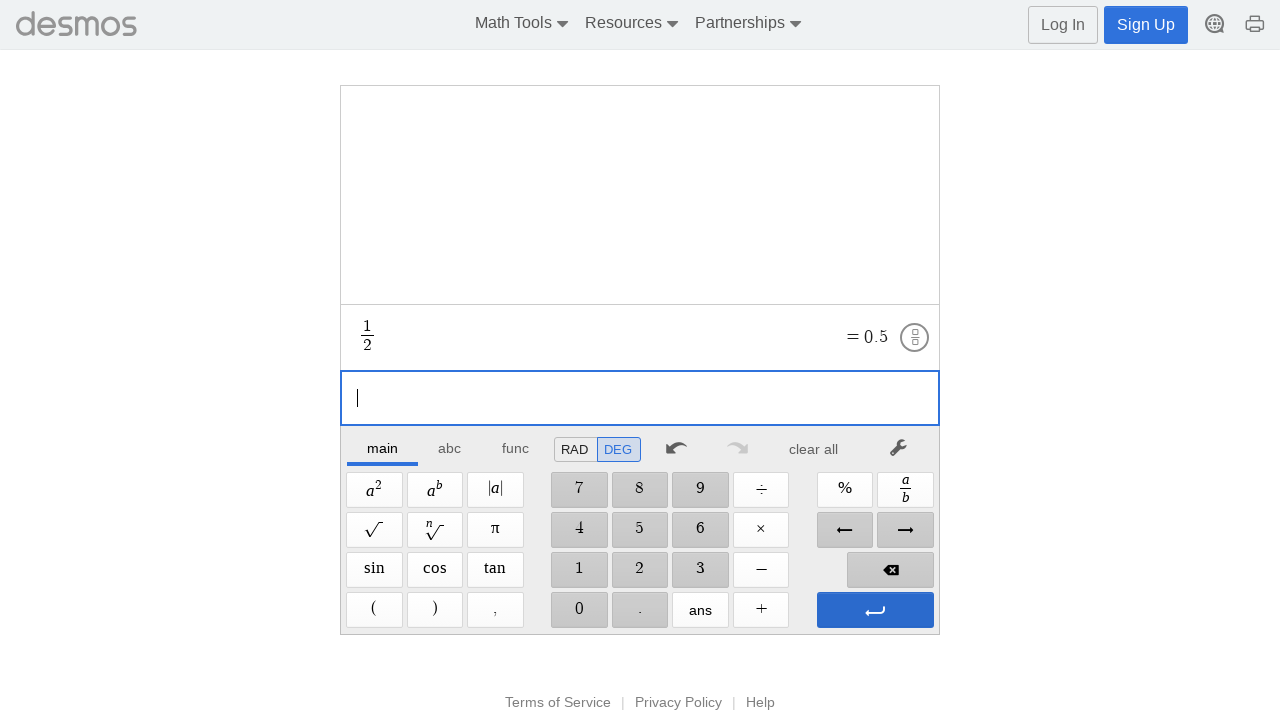

Waited 500ms for calculation to complete
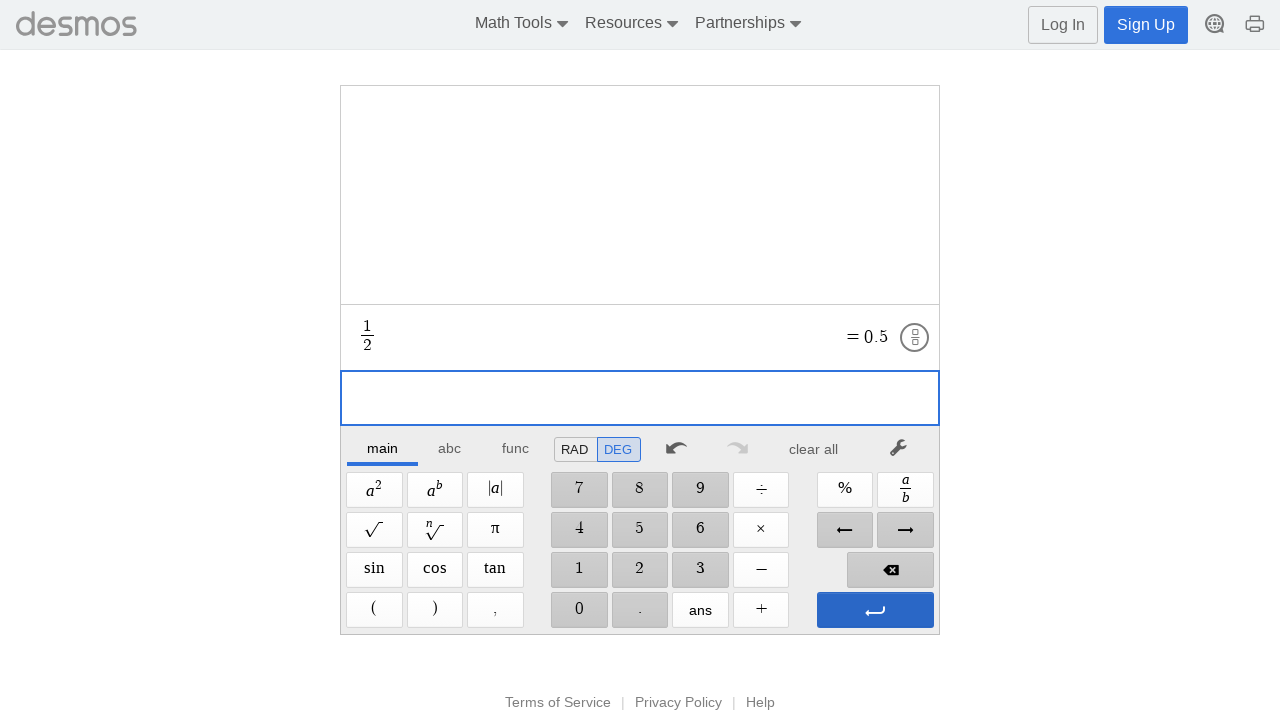

Clicked clear button to reset calculator at (814, 449) on xpath=//*[@id="main"]/div/div/div/div[2]/div[1]/div/div[7]
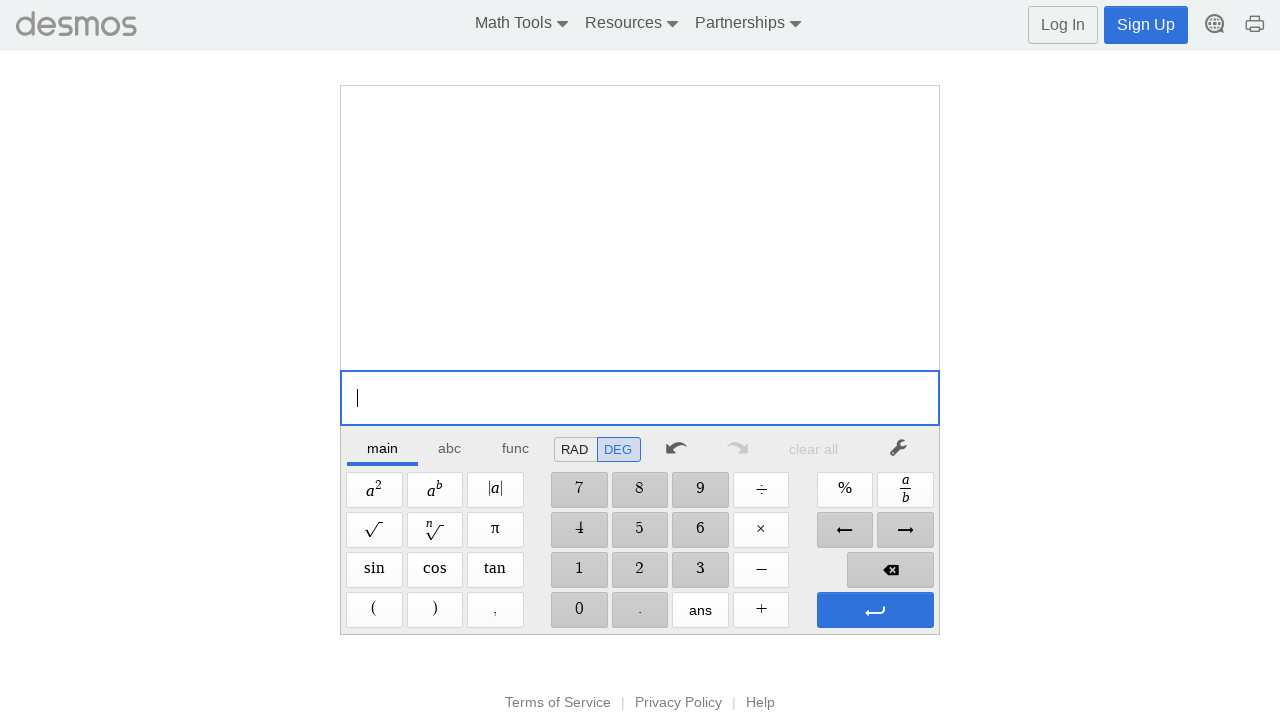

Waited 500ms after clearing
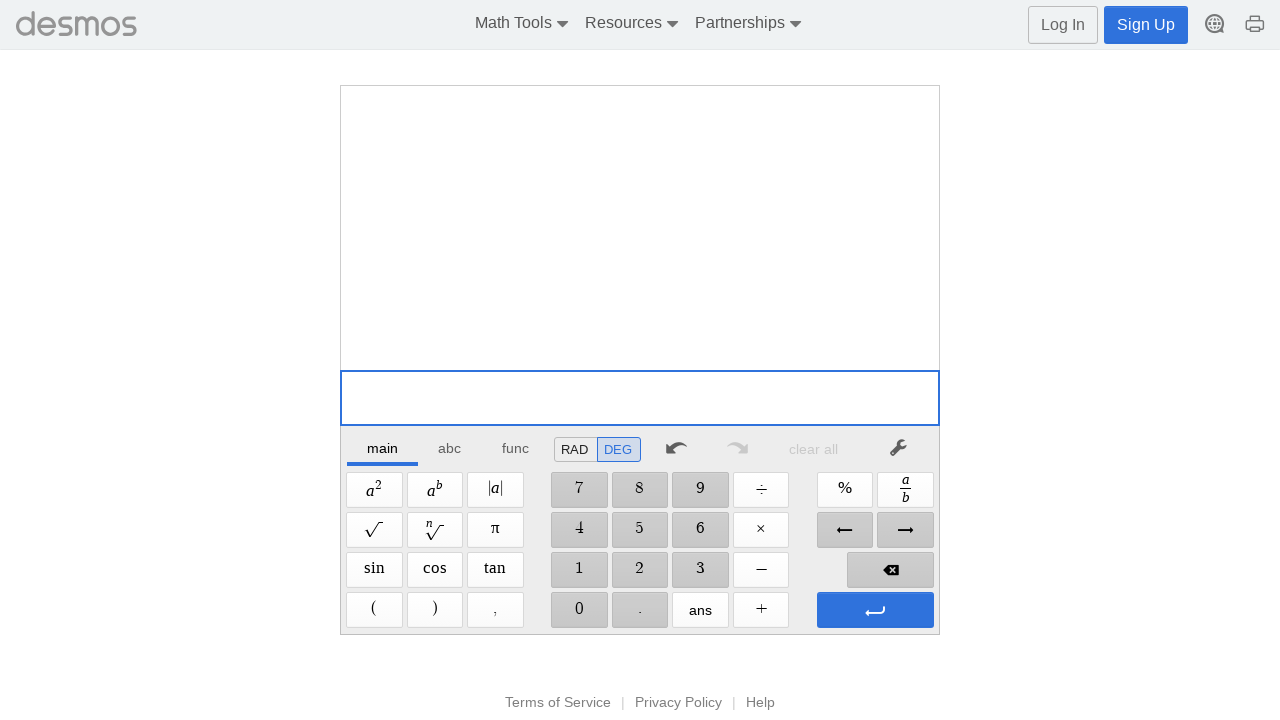

Completed division operation: 1/2
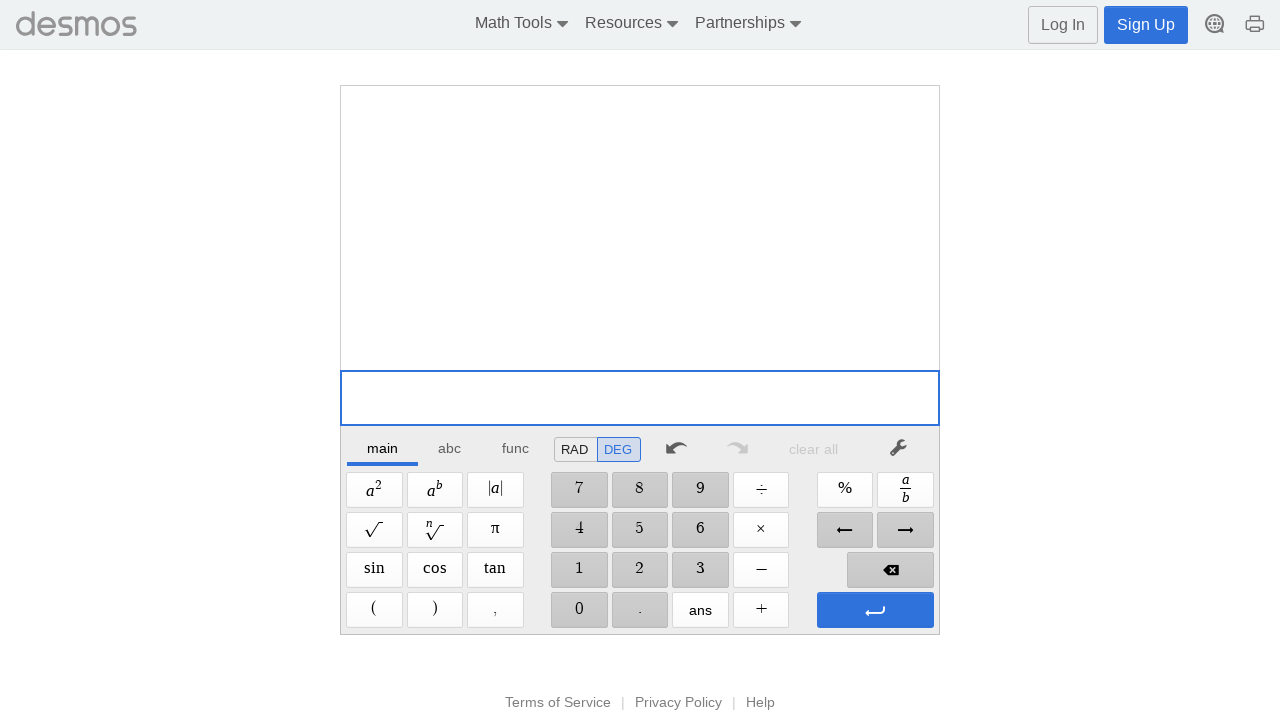

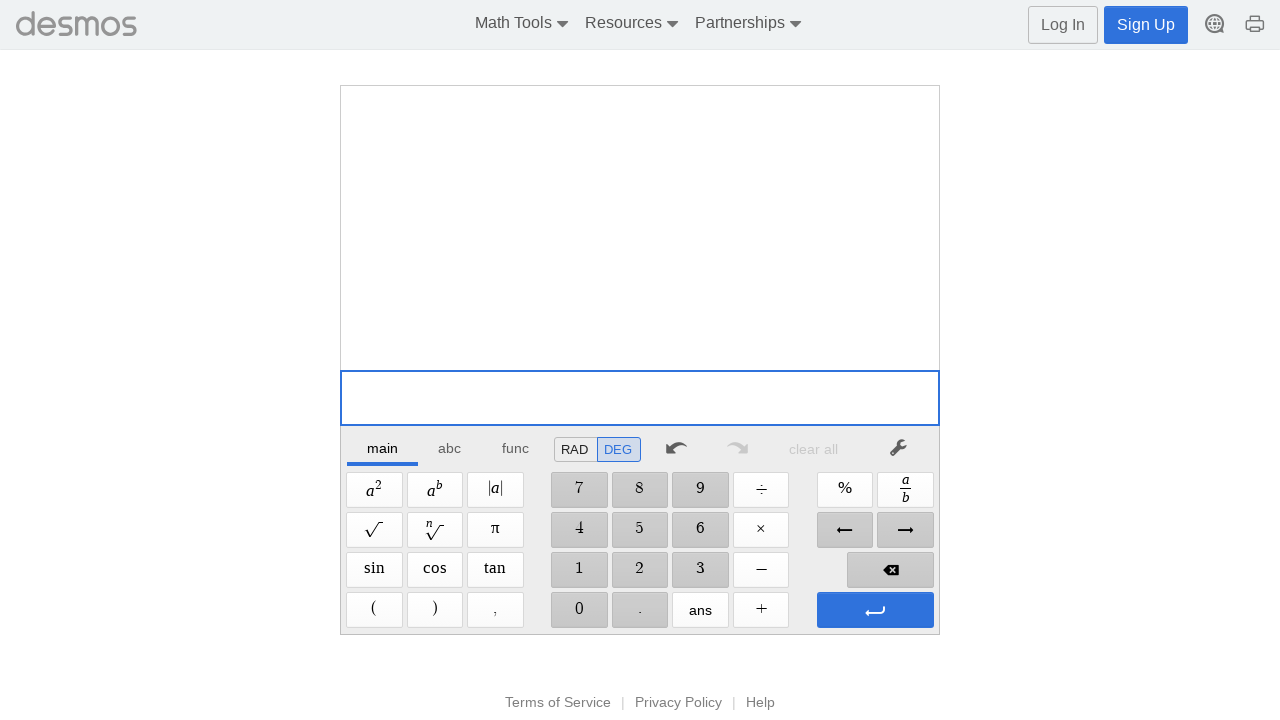